Tests Shadow DOM interaction by navigating through nested shadow roots to find and fill a pizza input field on the SelectorHub practice page.

Starting URL: https://selectorshub.com/iframe-in-shadow-dom/#

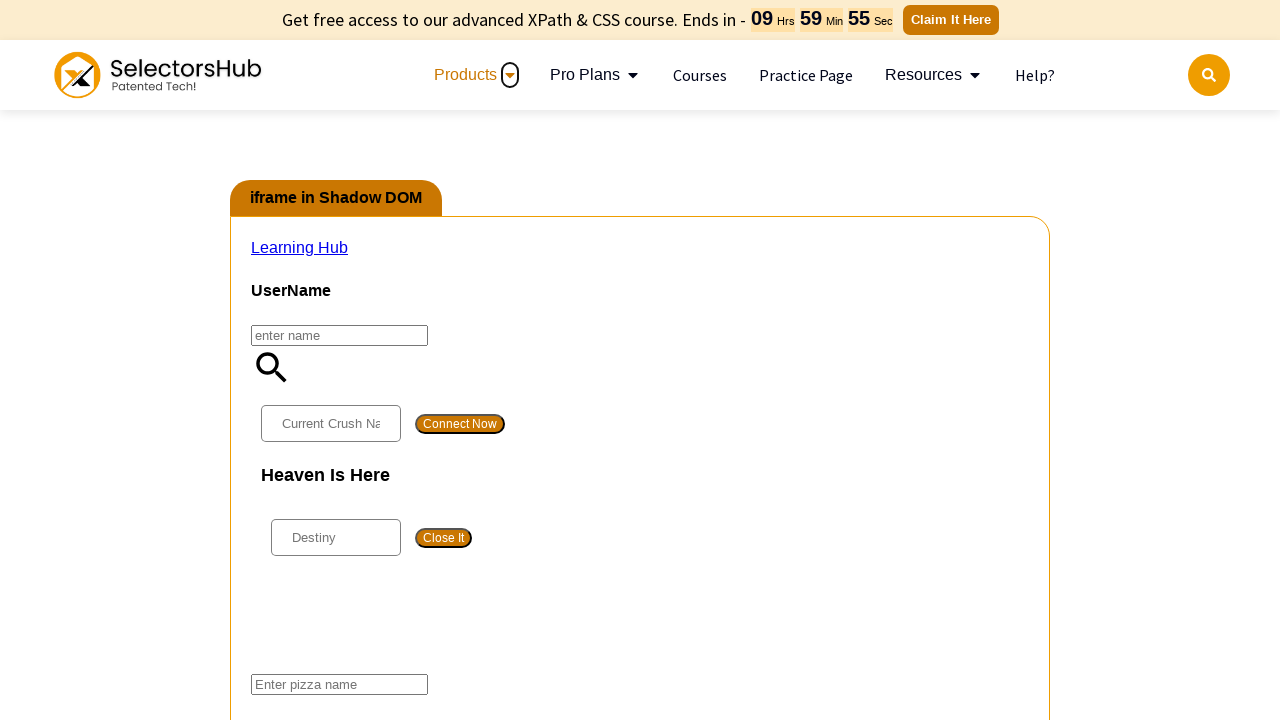

Waited 2 seconds for page to load
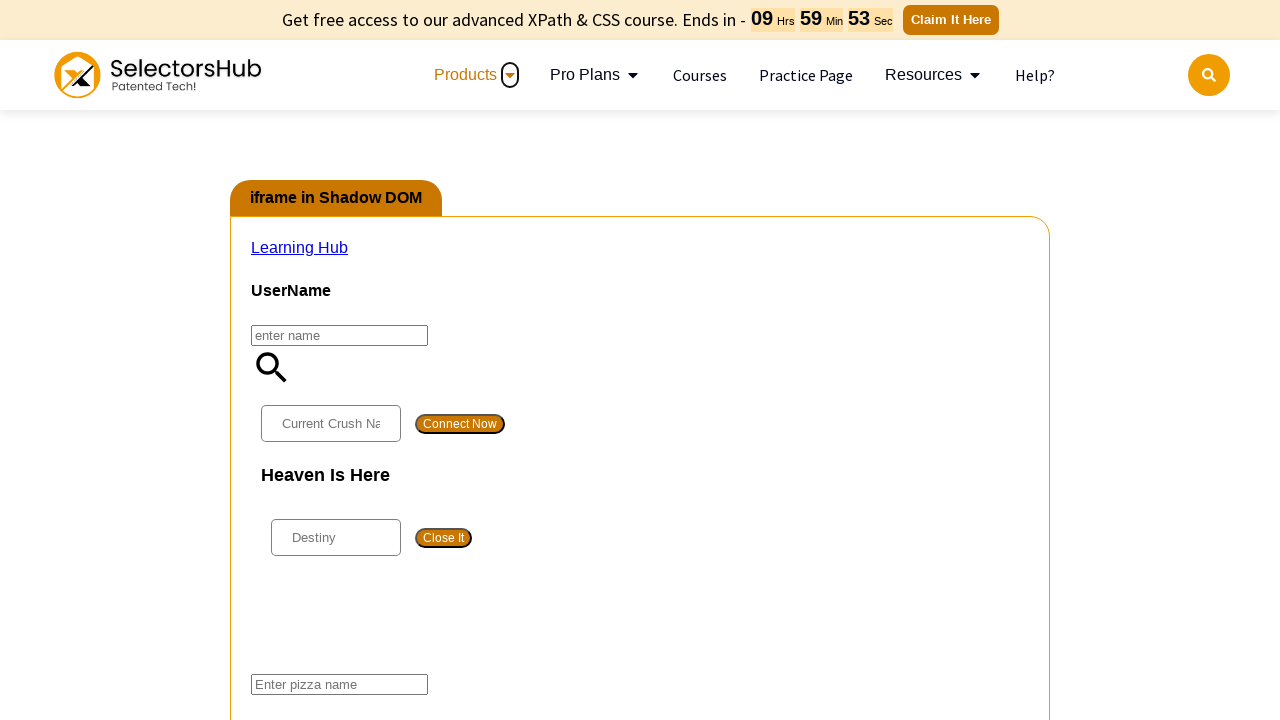

Located pizza input field by traversing nested shadow DOM roots
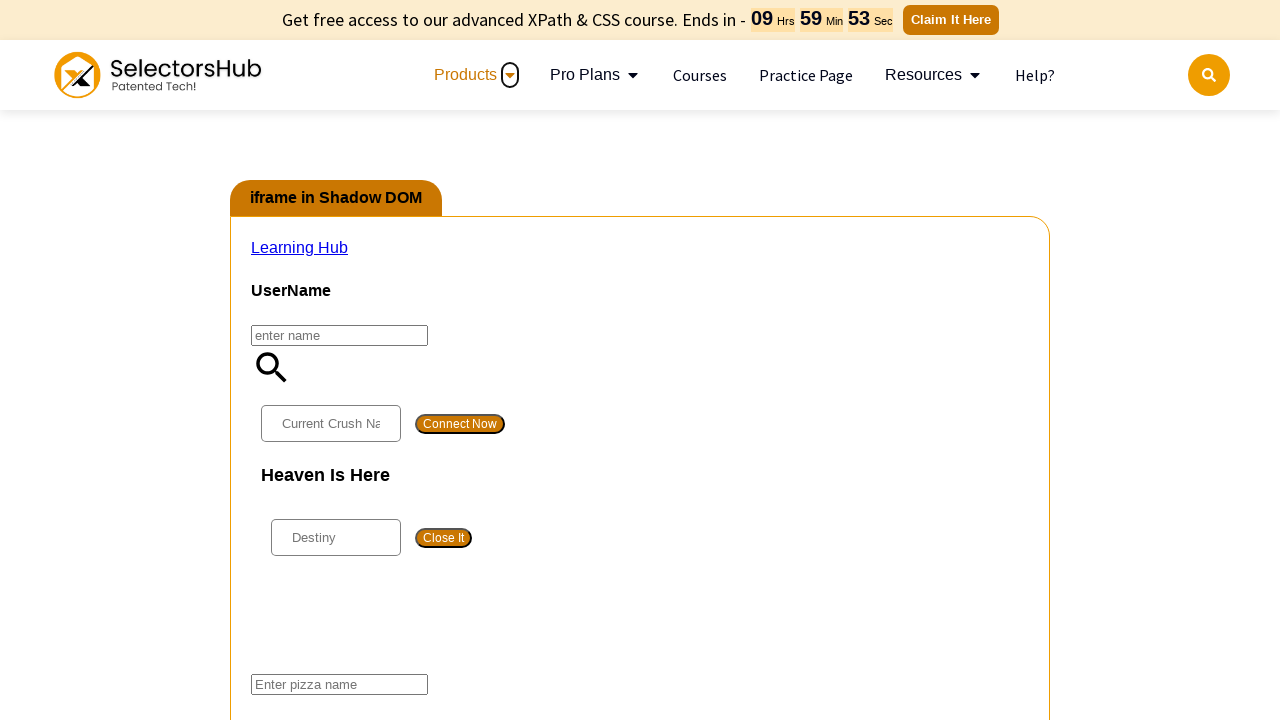

Filled pizza input field with 'veg pizza'
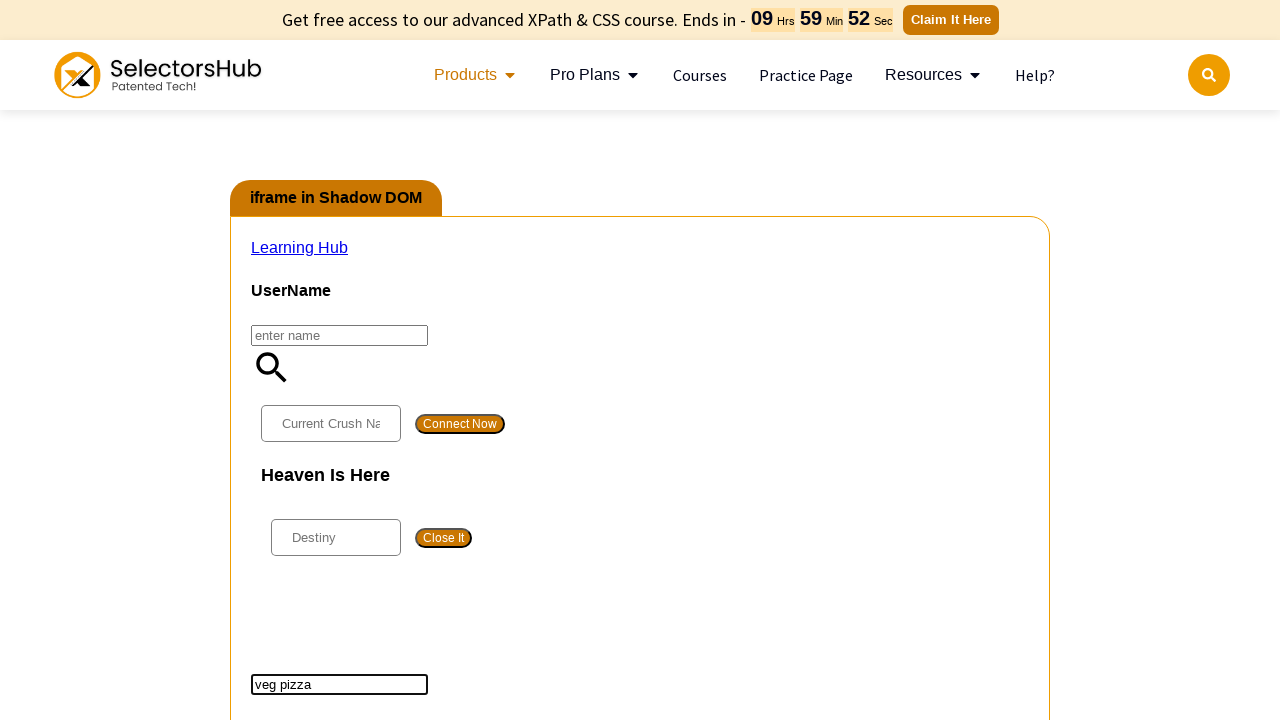

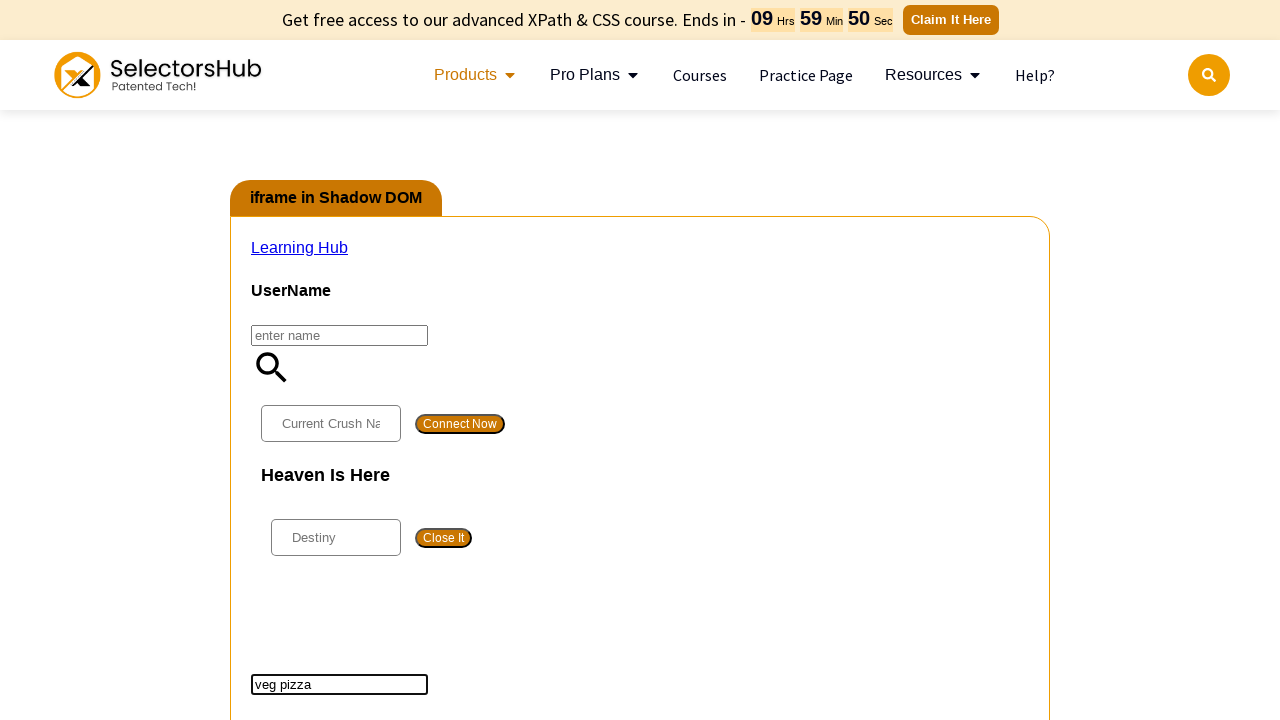